Tests double-click functionality by entering text in a field and double-clicking a button to copy the value

Starting URL: https://www.w3schools.com/tags/tryit.asp?filename=tryhtml5_ev_ondblclick3

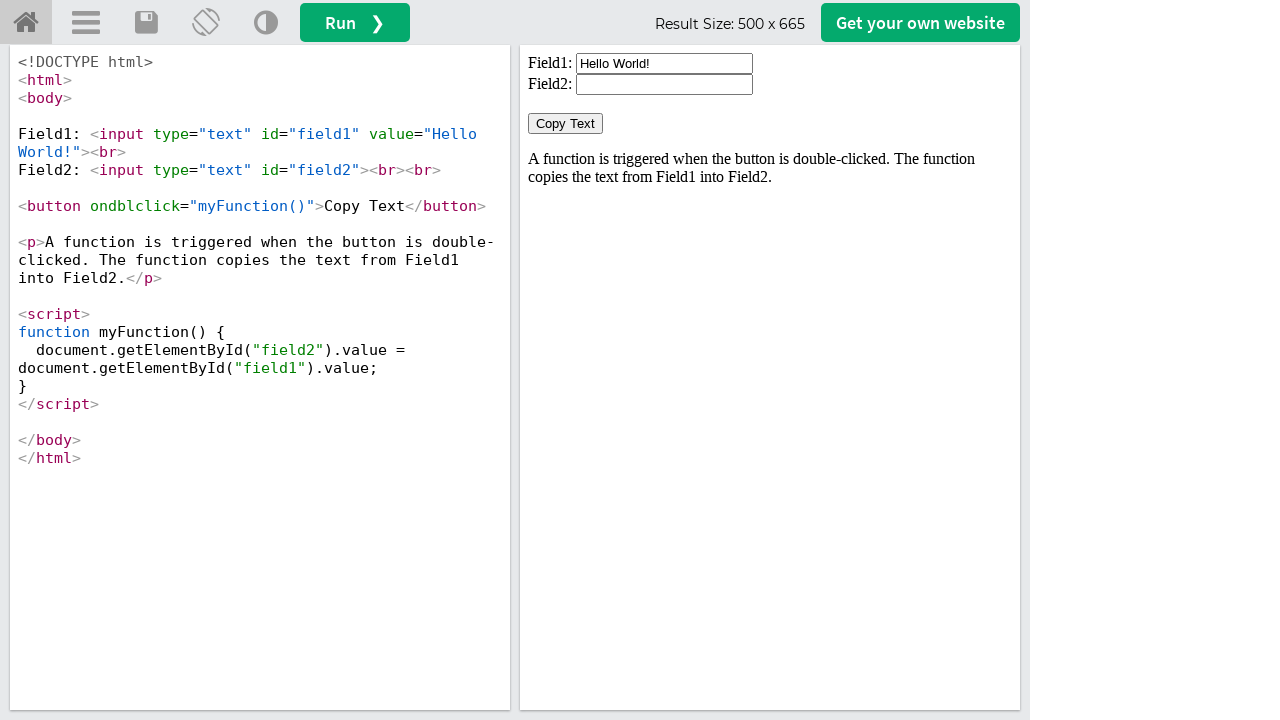

Waited 5 seconds for page to load
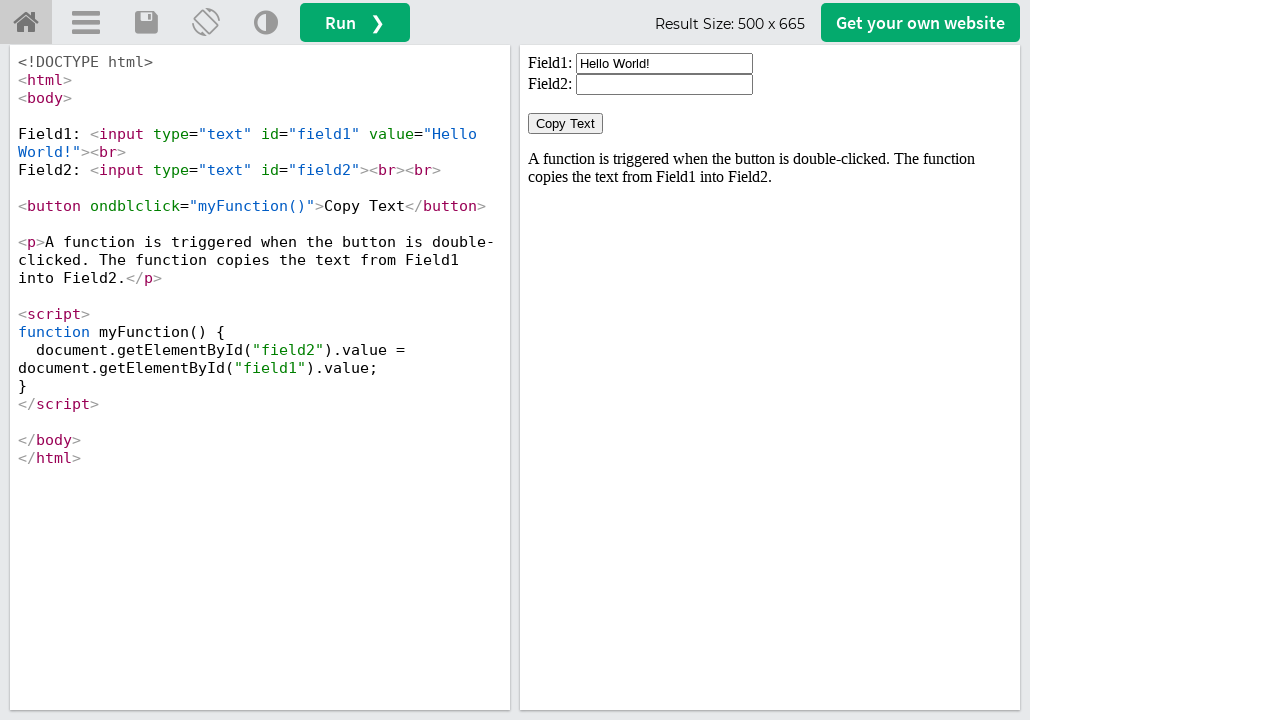

Reloaded the page
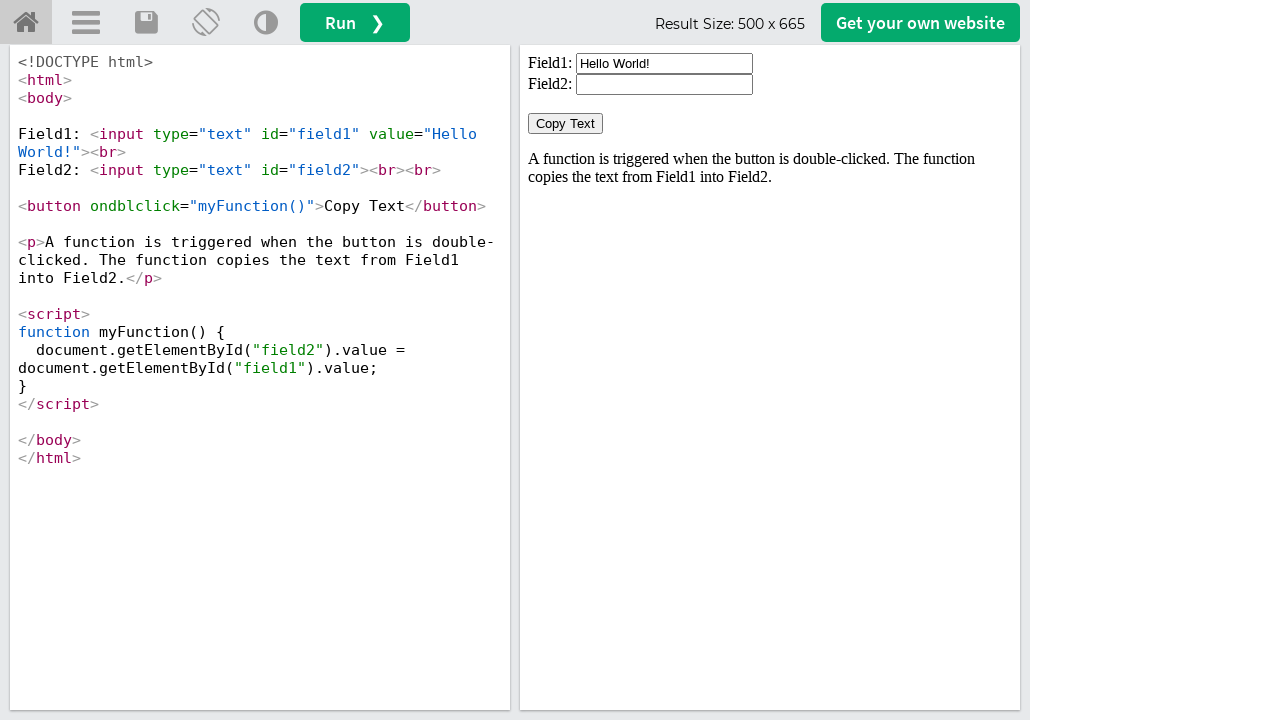

Located iframe with id 'iframeResult'
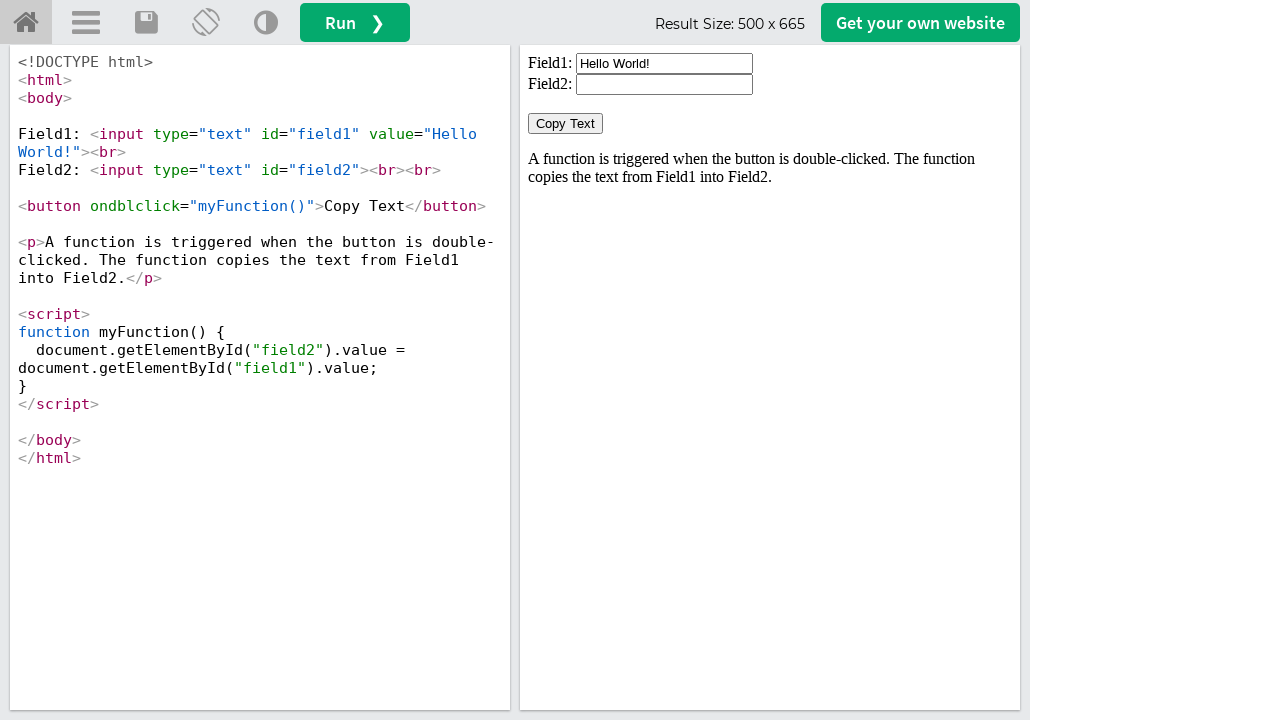

Located input field1 in iframe
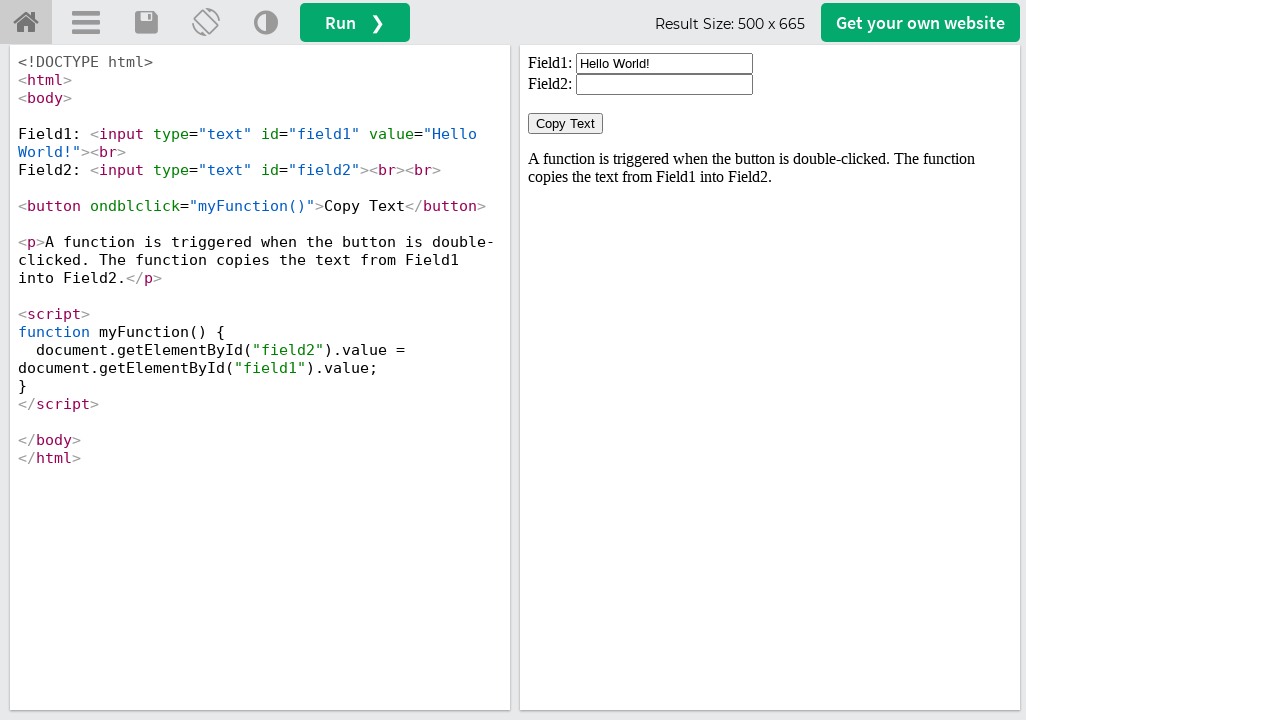

Cleared field1 on xpath=//iframe[@id='iframeResult'] >> internal:control=enter-frame >> xpath=//in
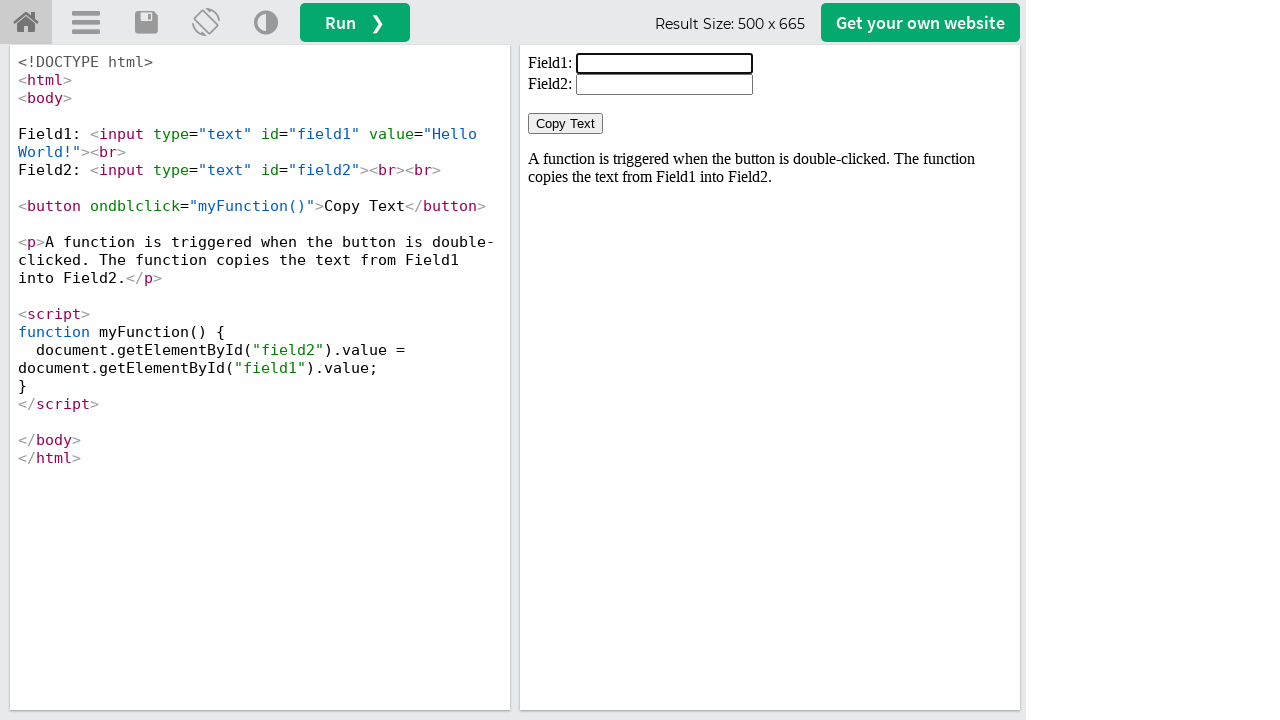

Filled field1 with 'welcome' on xpath=//iframe[@id='iframeResult'] >> internal:control=enter-frame >> xpath=//in
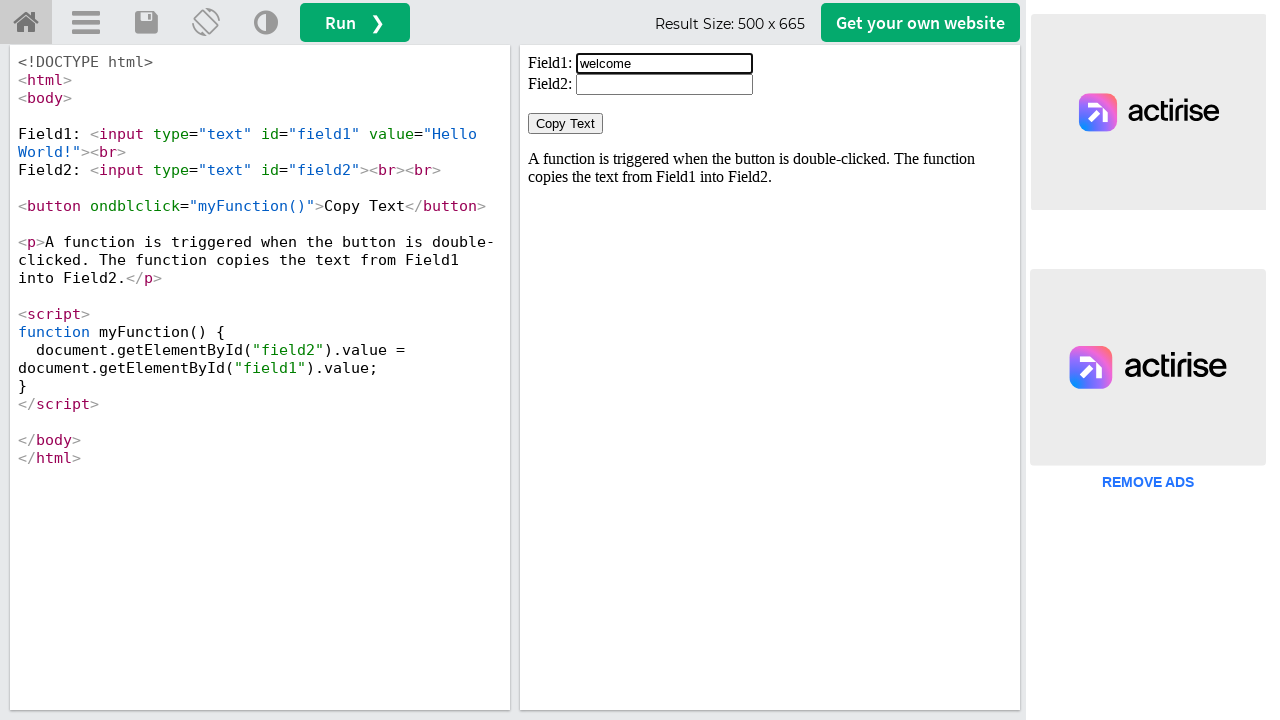

Located button with ondblclick event
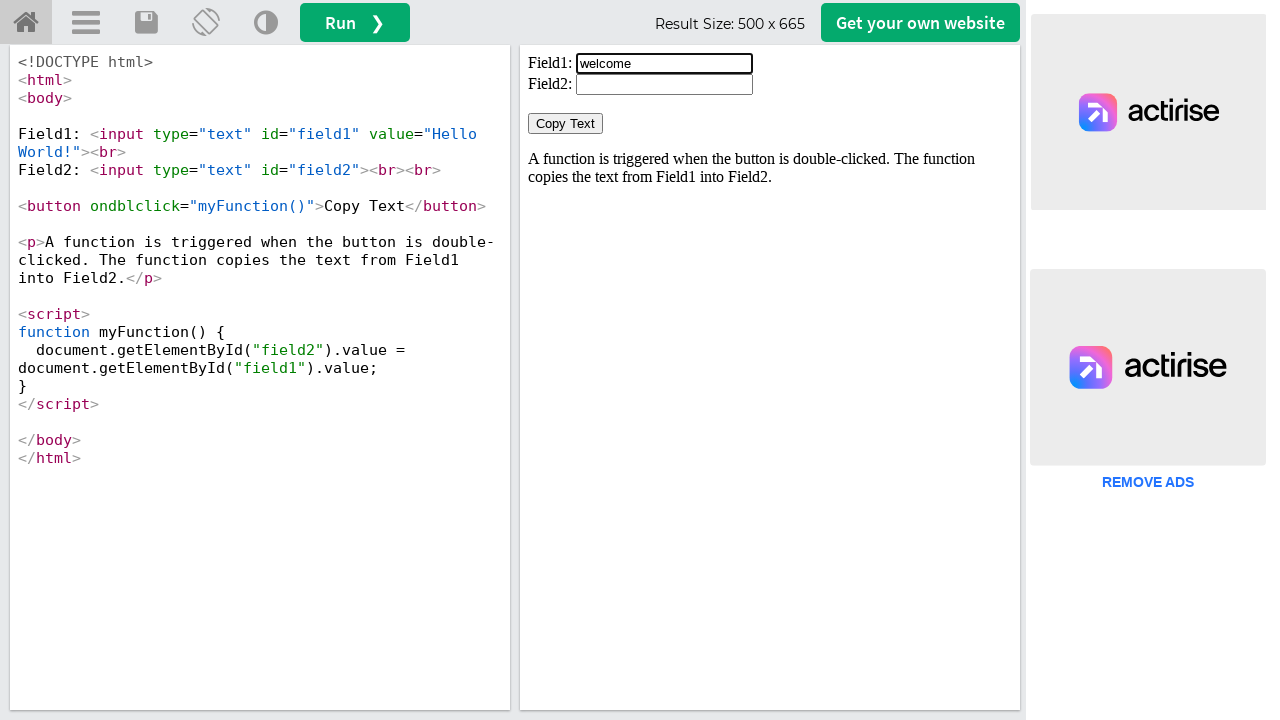

Double-clicked the button to copy value at (566, 124) on xpath=//iframe[@id='iframeResult'] >> internal:control=enter-frame >> xpath=//bu
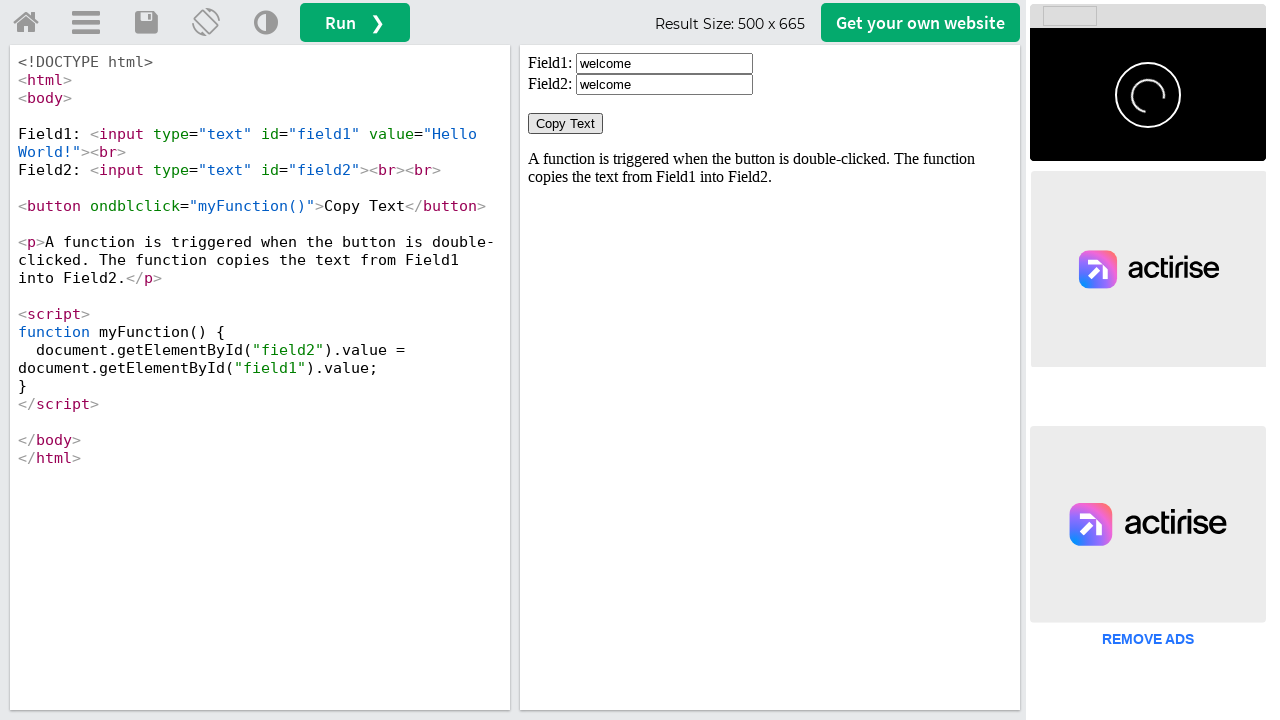

Located input field2 in iframe
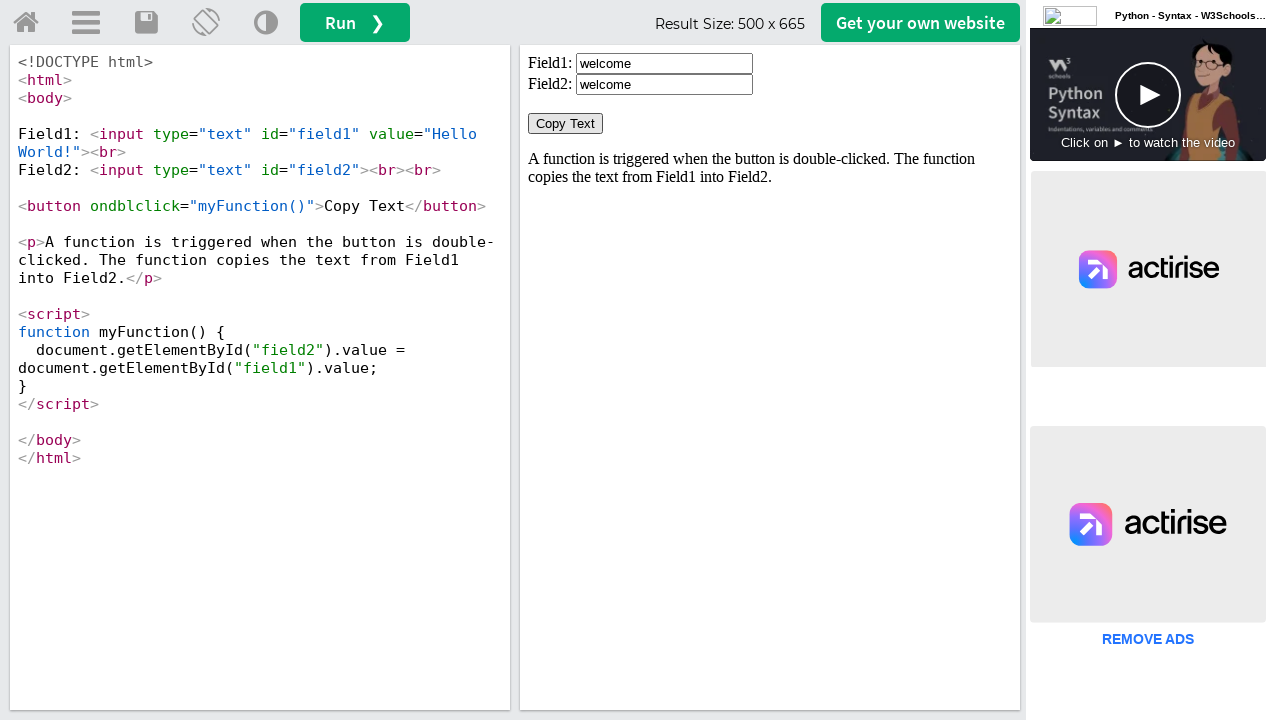

Retrieved value attribute from field2
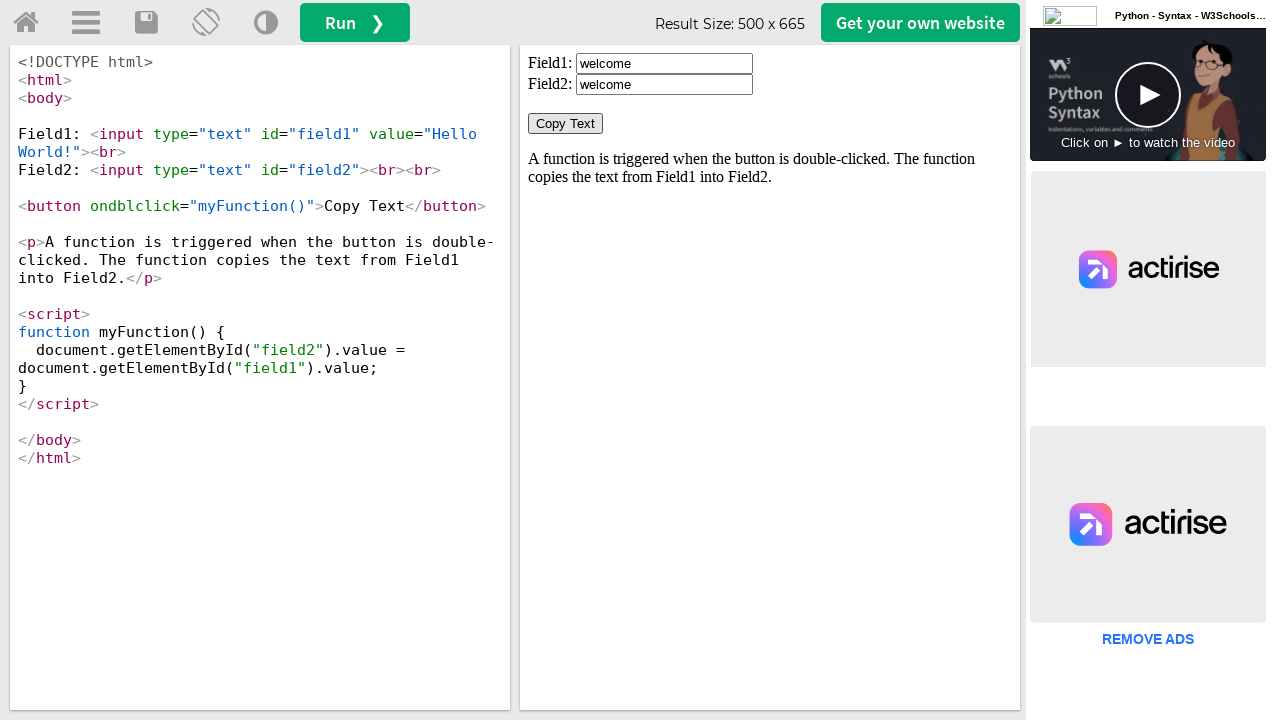

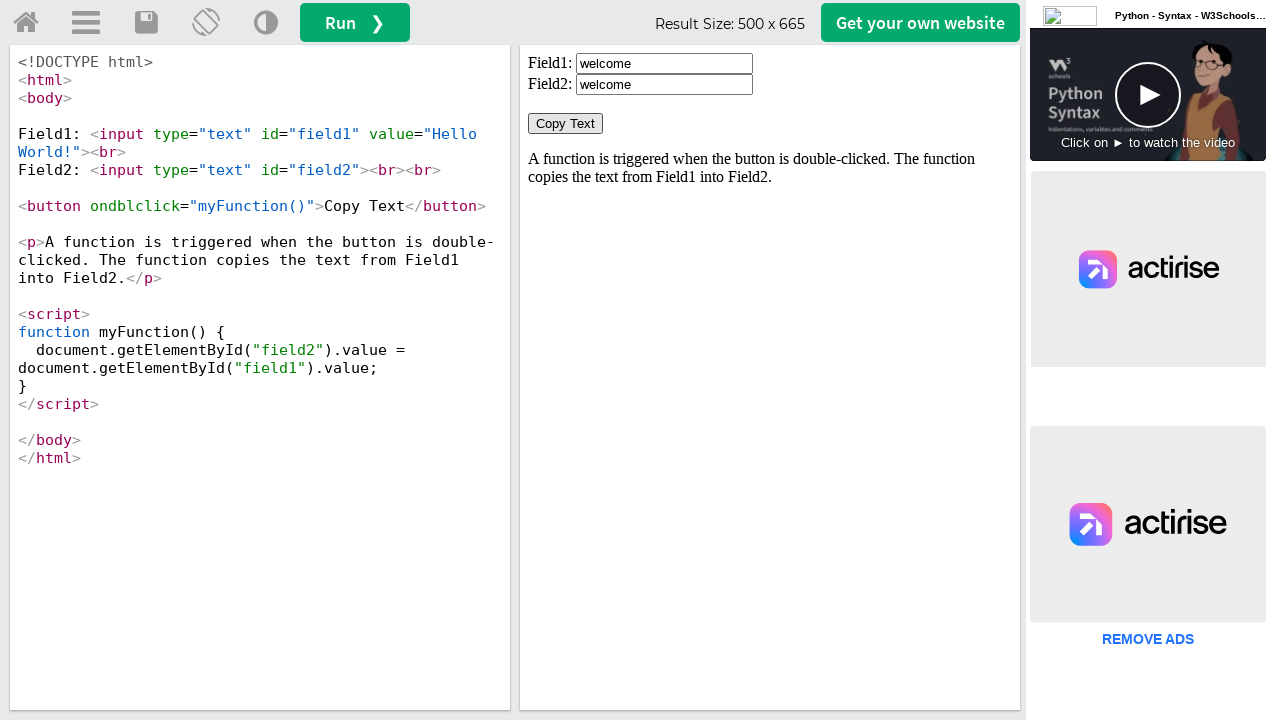